Tests downloading files by clicking on download links on a demo download page. Clicks on two download links (for a PNG image and a PDF file).

Starting URL: https://bonigarcia.dev/selenium-webdriver-java/download.html

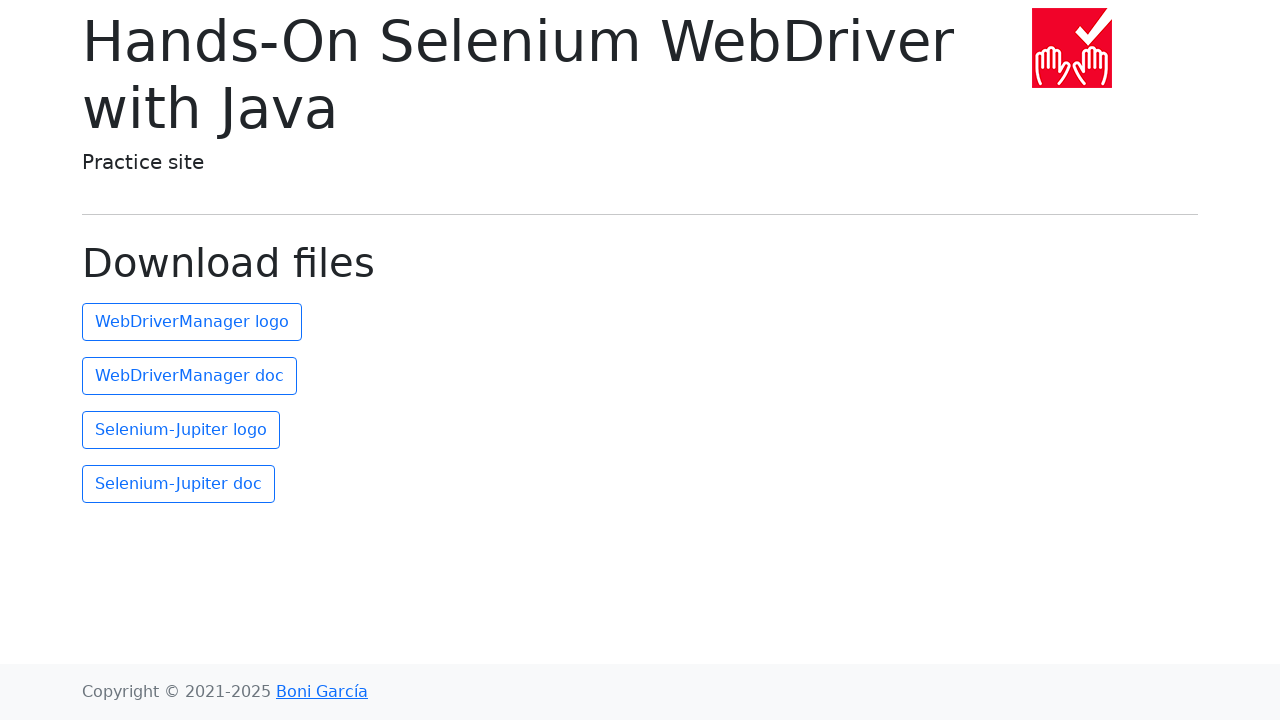

Navigated to download demo page
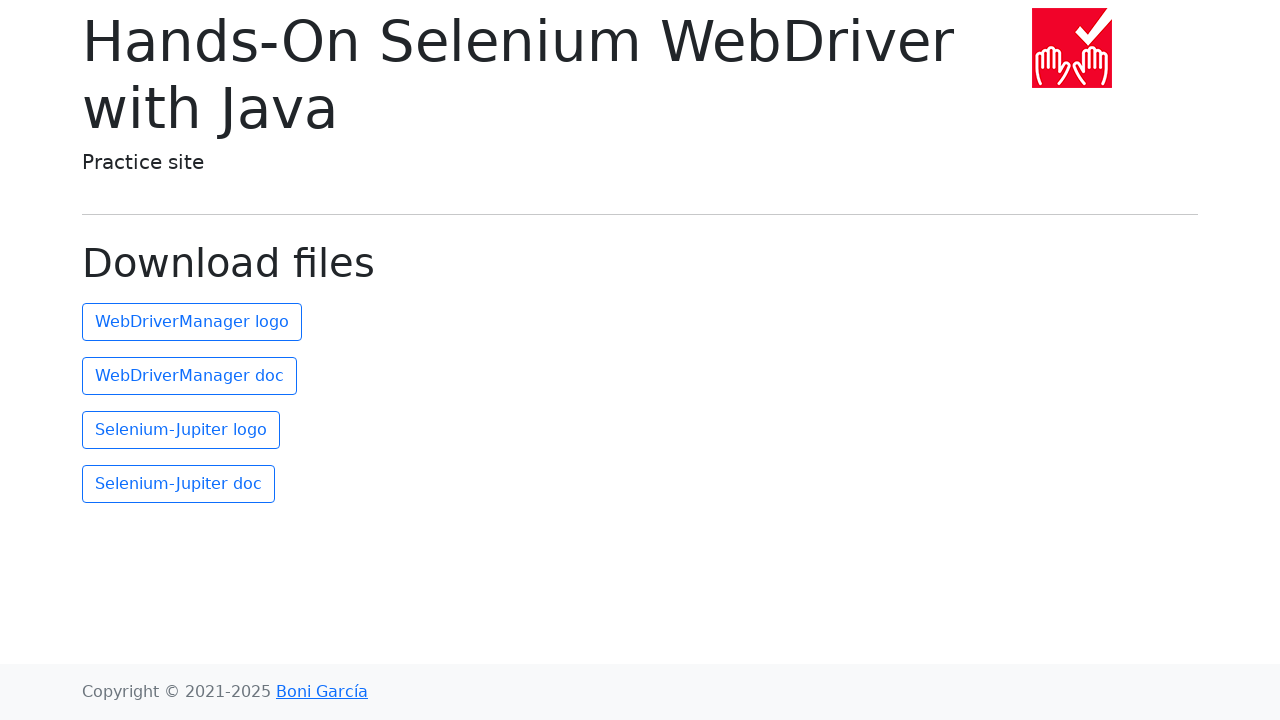

Clicked first download link for PNG image at (192, 322) on (//a)[2]
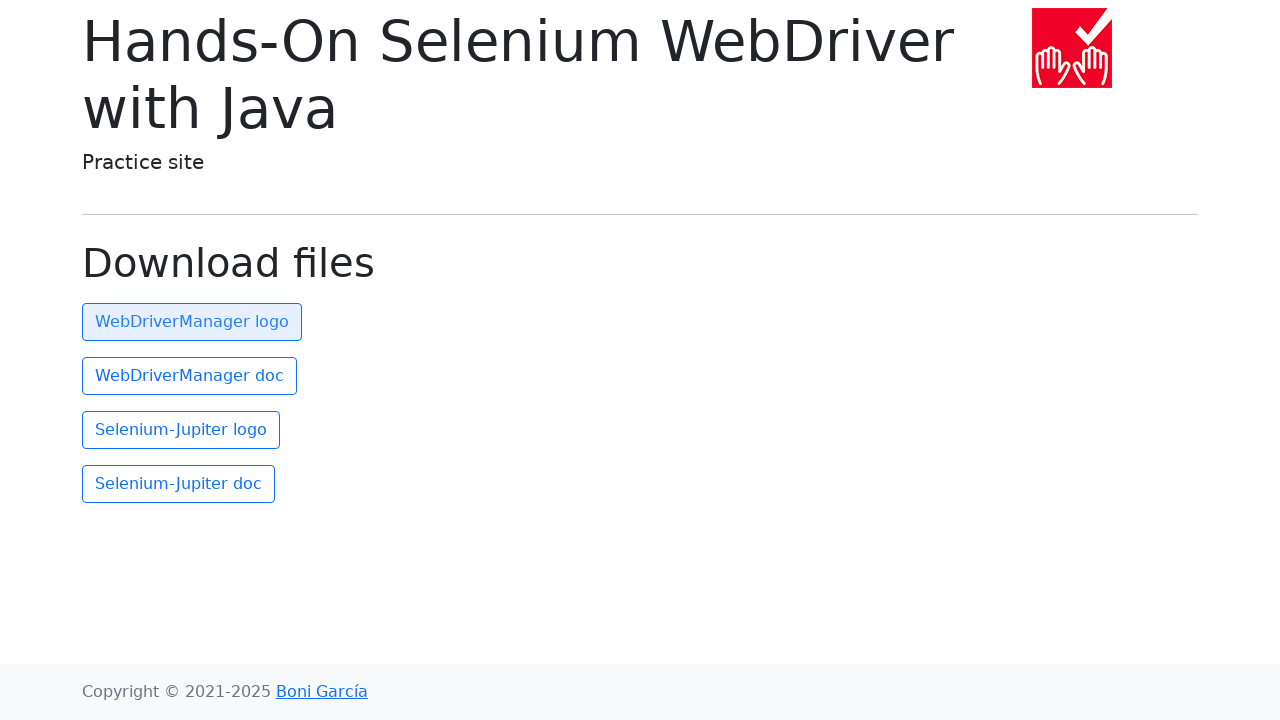

Clicked second download link for PDF file at (190, 376) on (//a)[3]
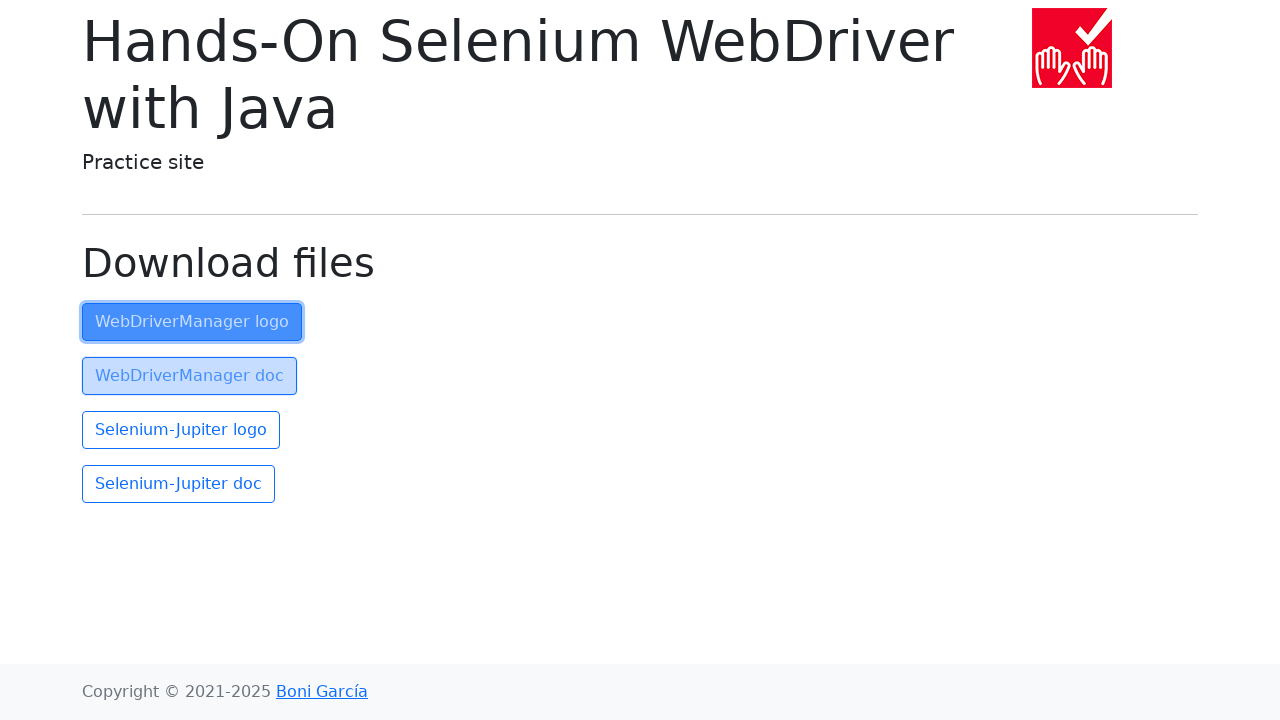

Waited 2 seconds for downloads to initiate
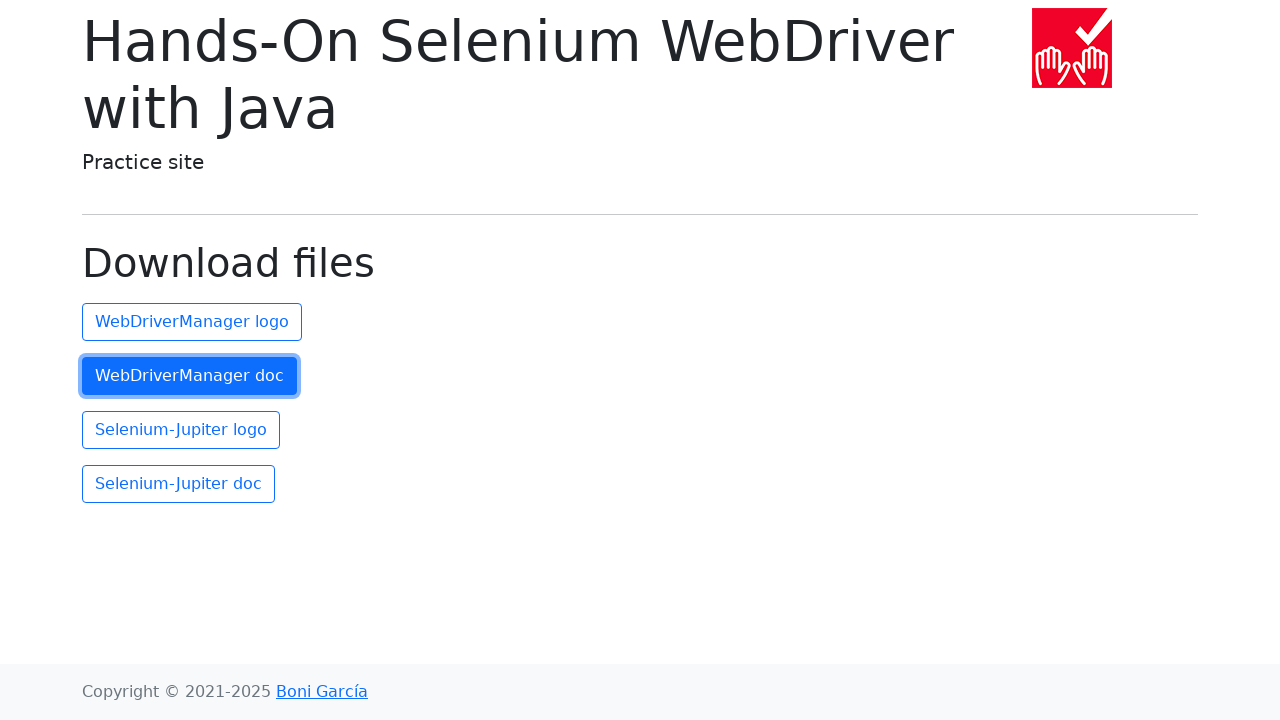

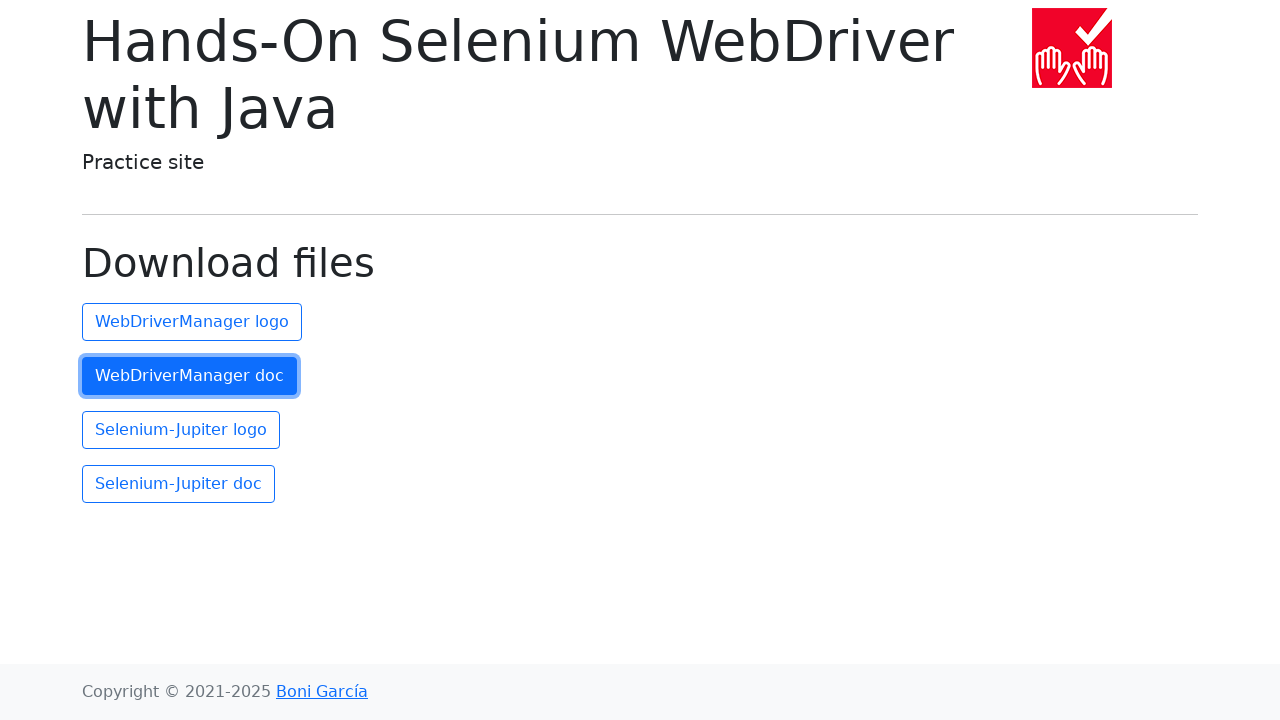